Tests browser window management by manipulating window position, size, and states (minimize, maximize, fullscreen) on a test automation website

Starting URL: https://www.testotomasyonu.com

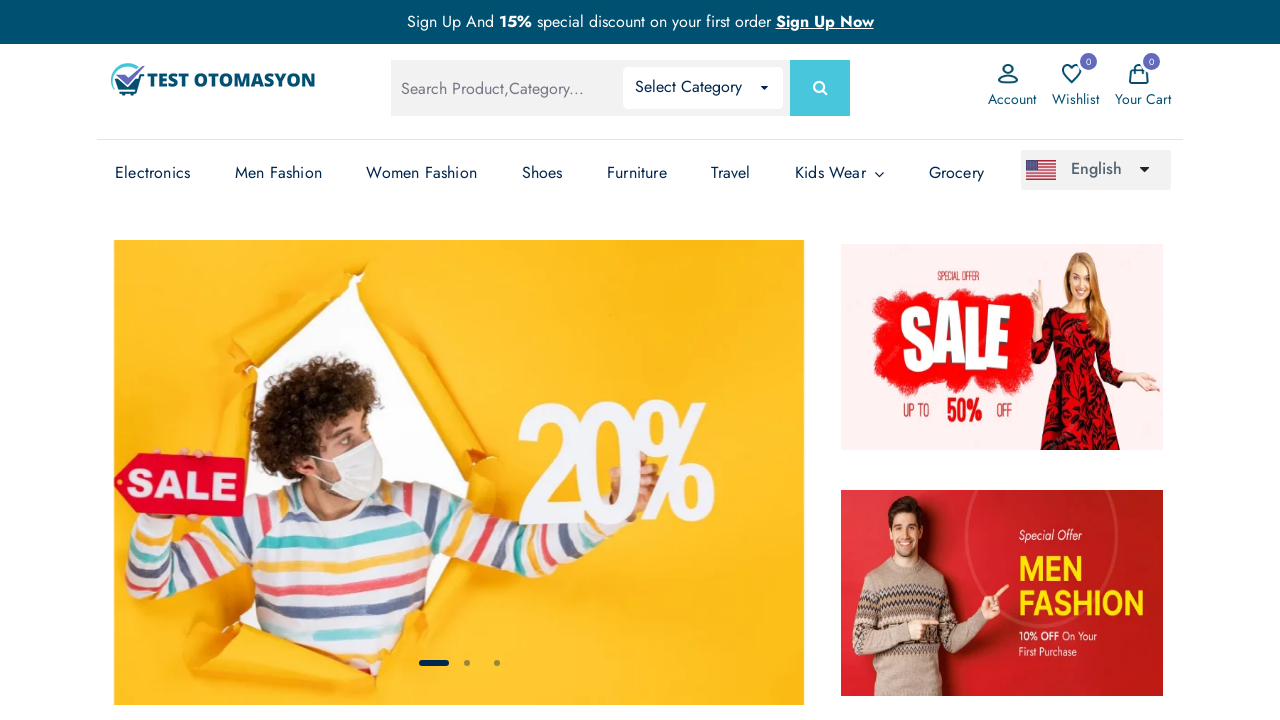

Retrieved initial viewport size
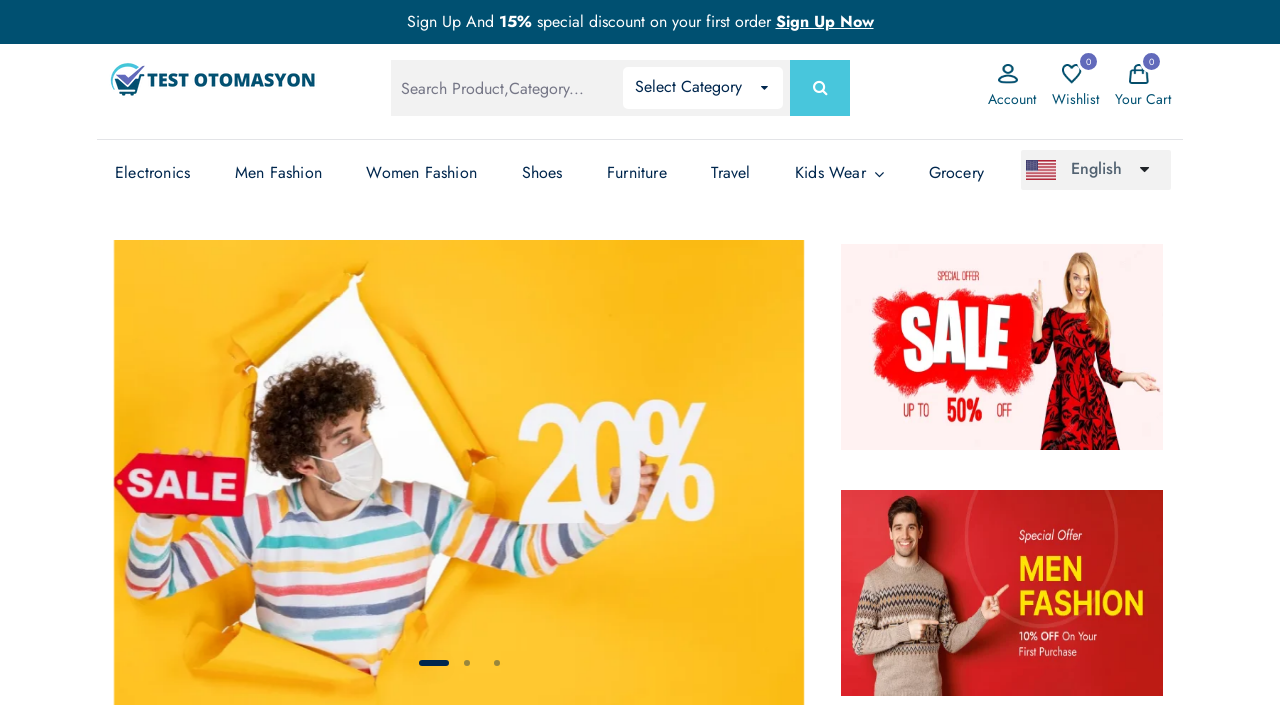

Waited 2000ms before window operations
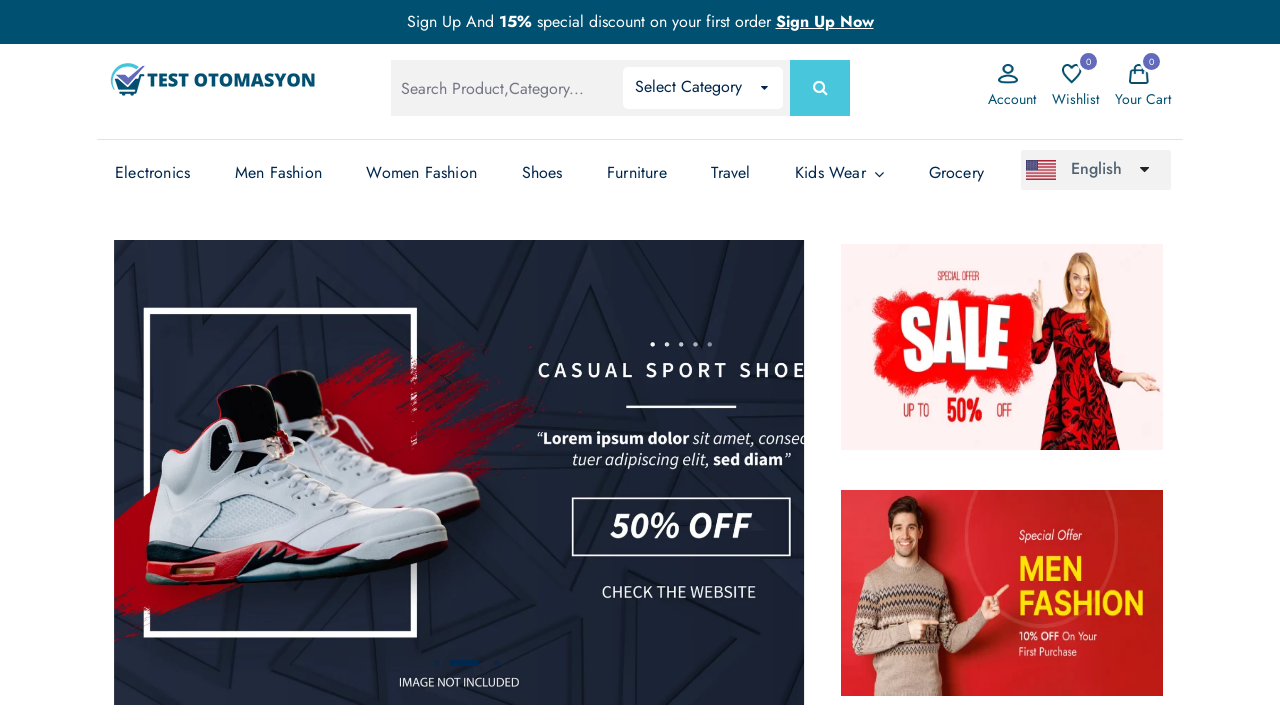

Maximized window - set viewport to 1920x1080
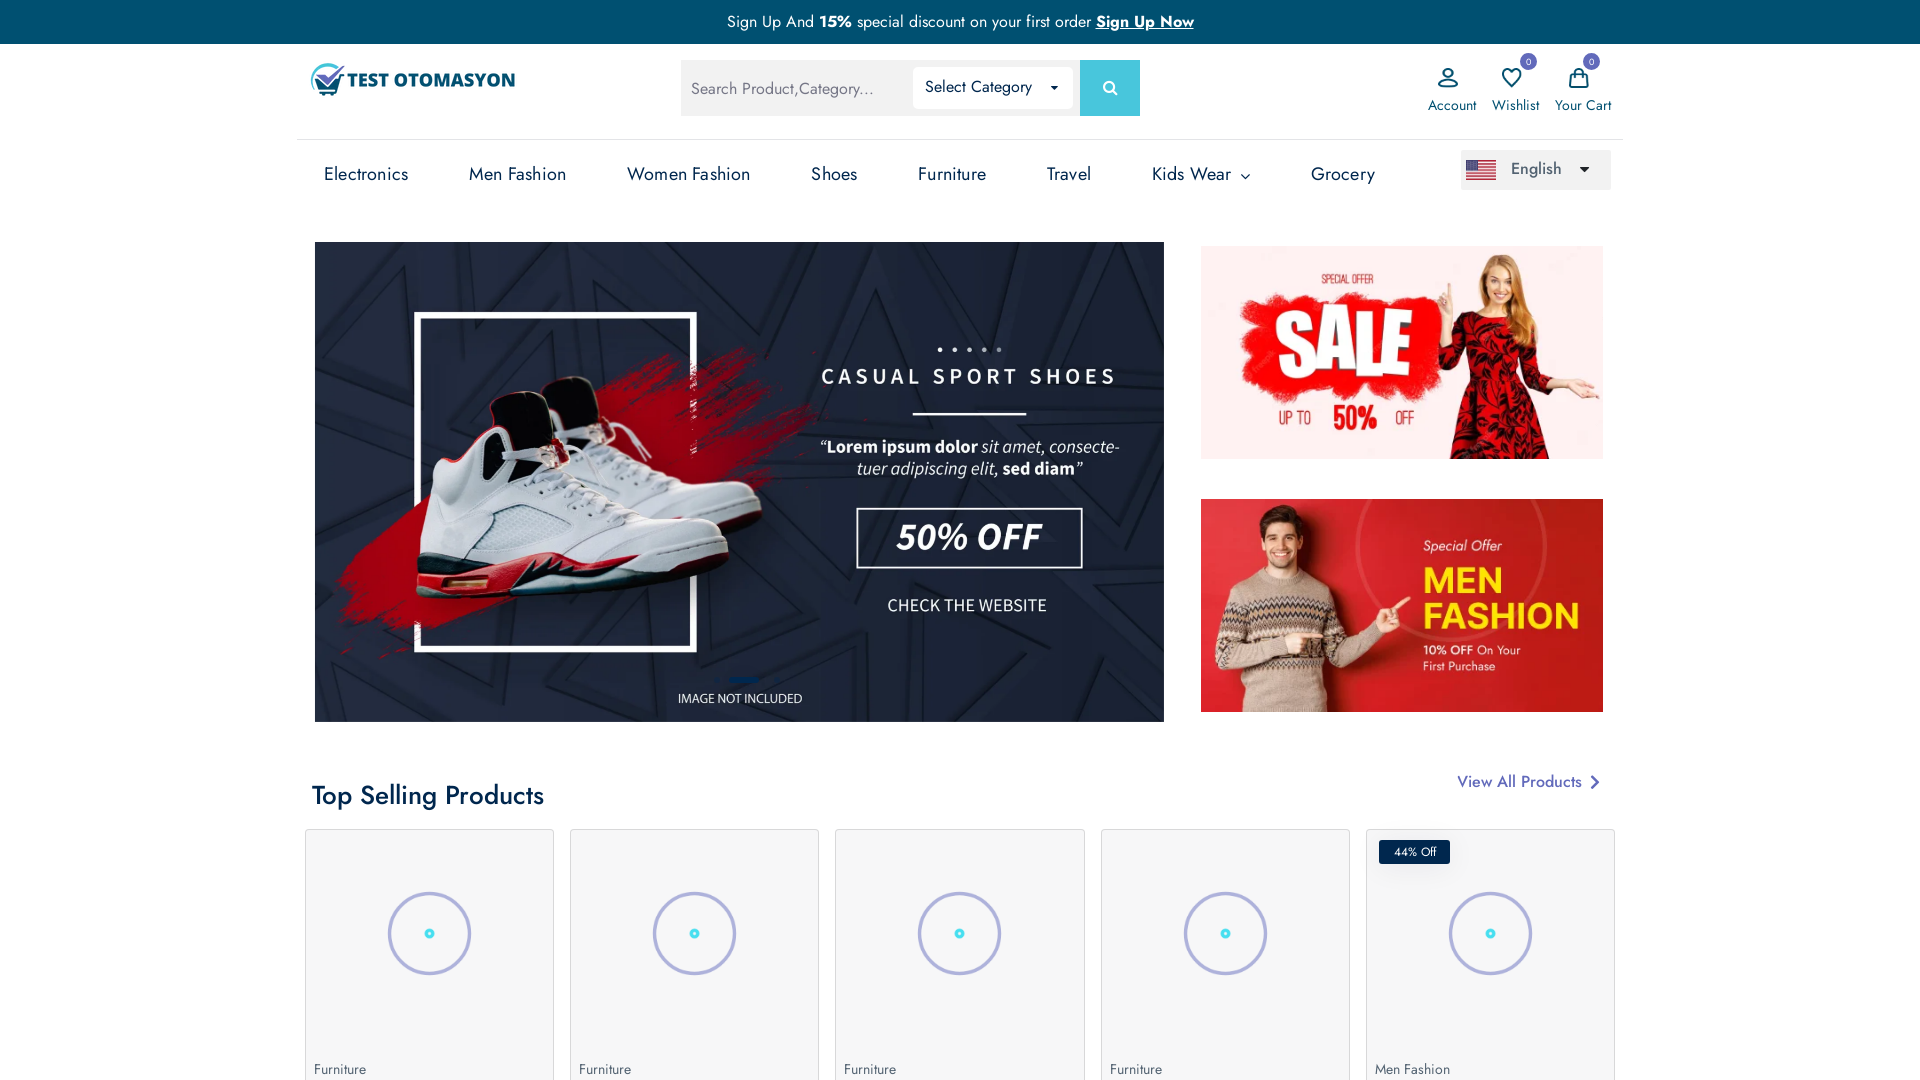

Waited 2000ms after maximizing window
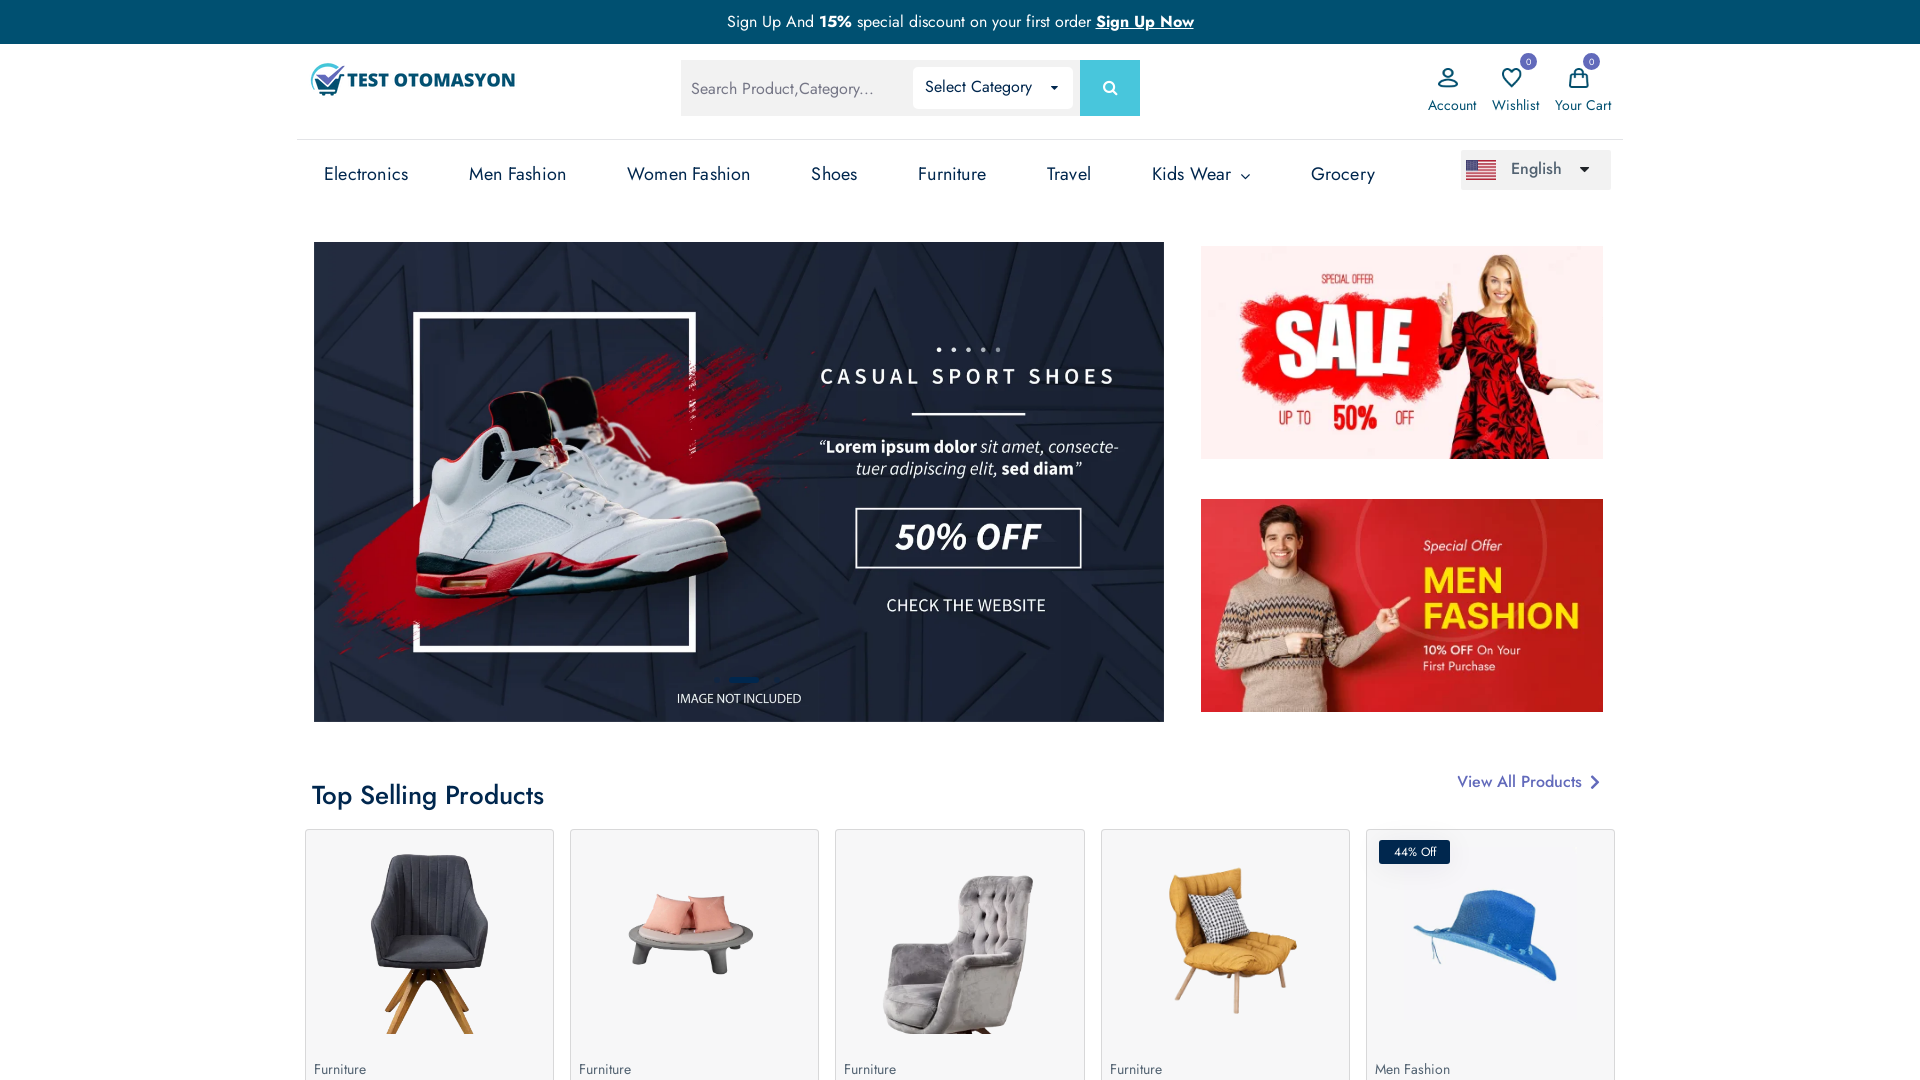

Set fullscreen viewport to 1920x1080
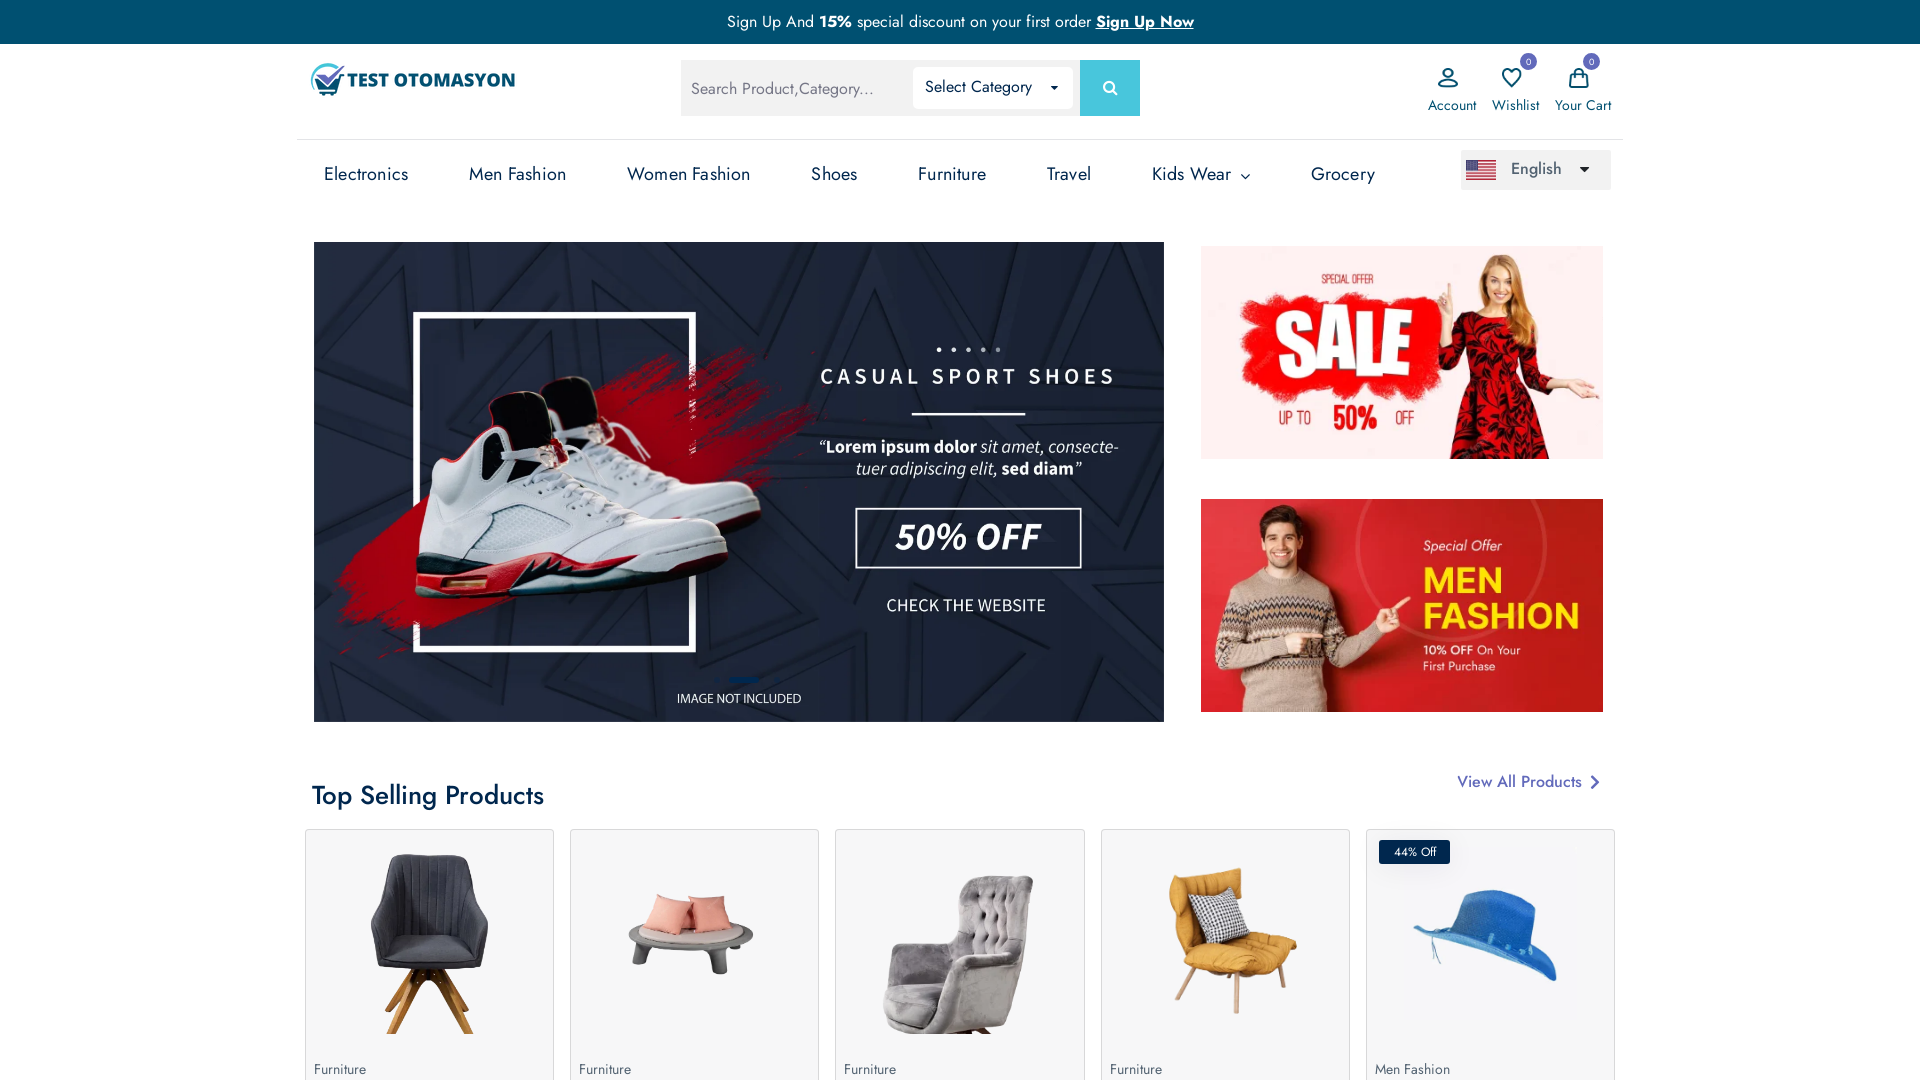

Waited 2000ms after fullscreen operation
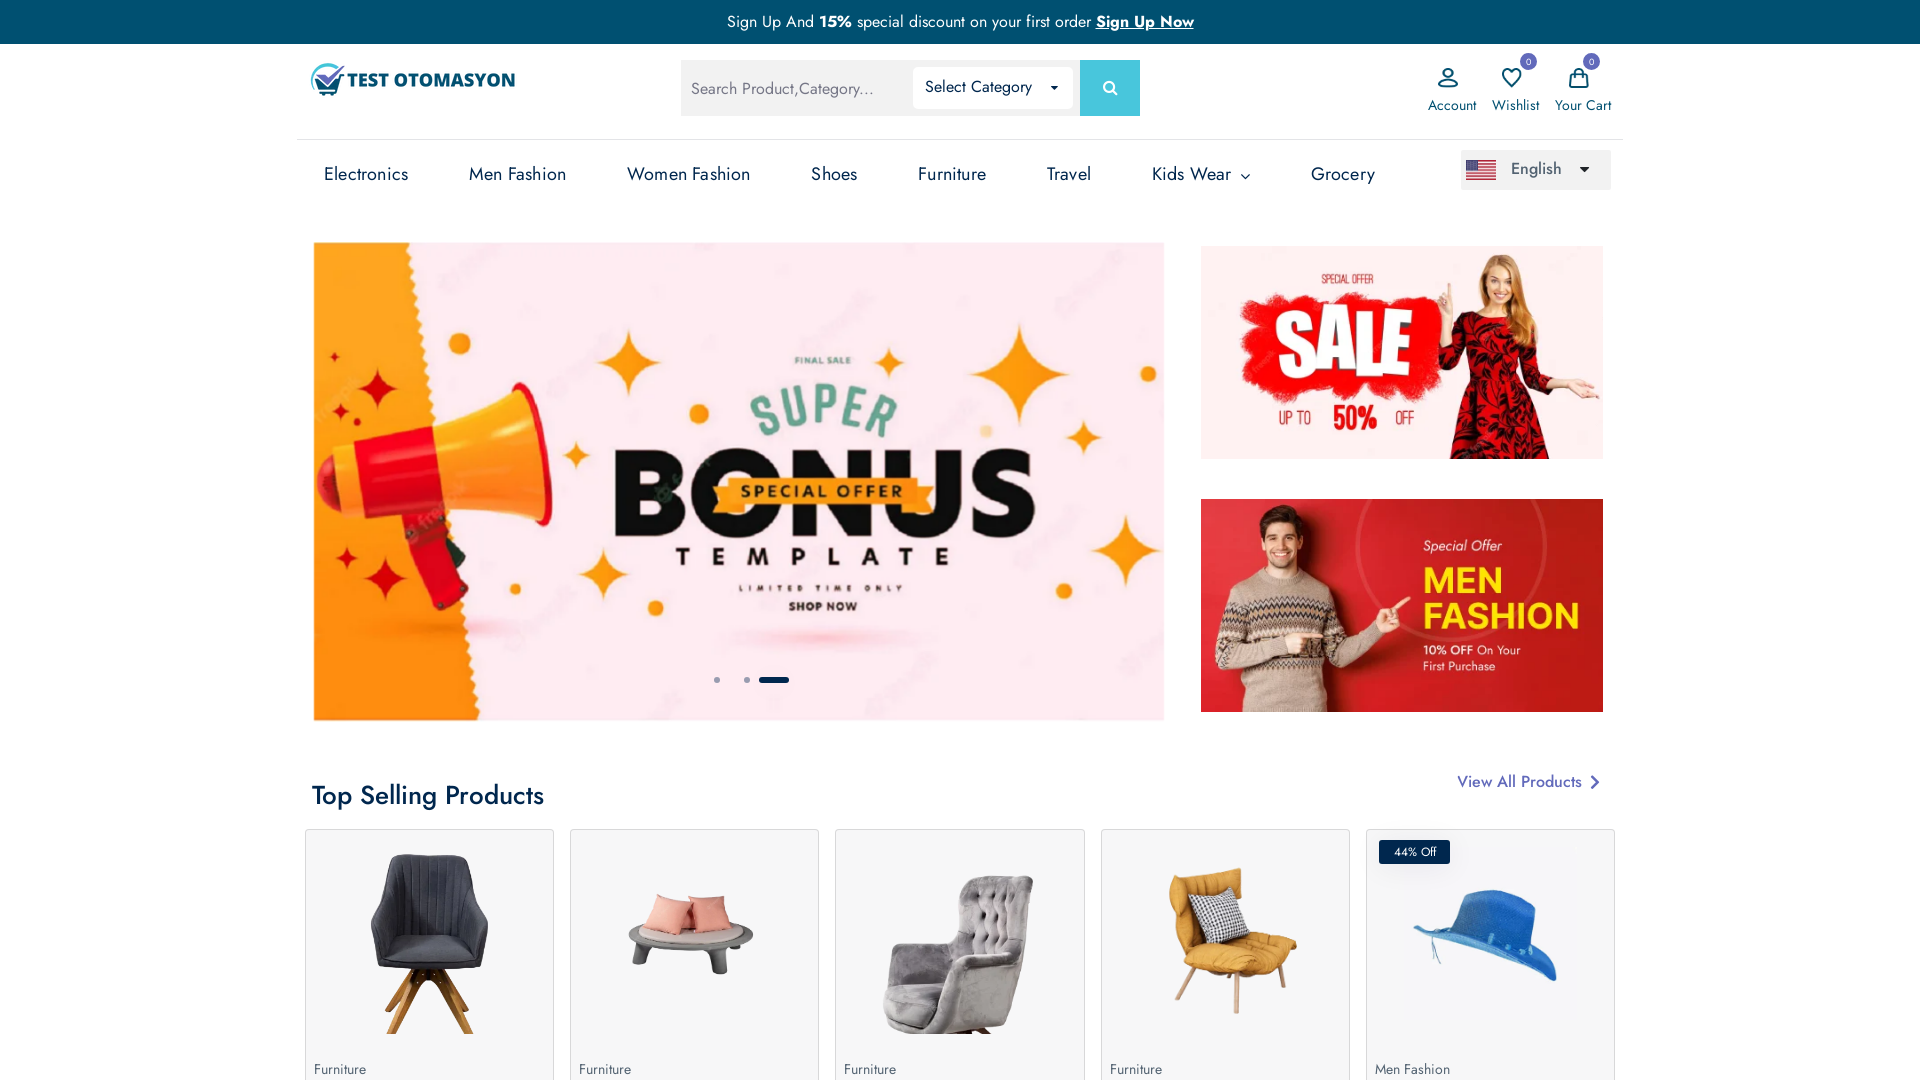

Set custom viewport to 1000x500
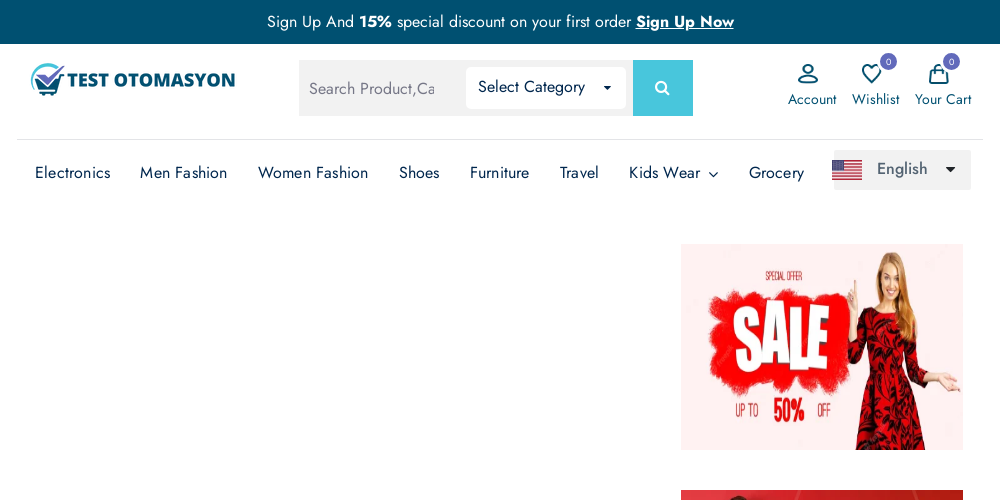

Waited 2000ms after setting custom viewport
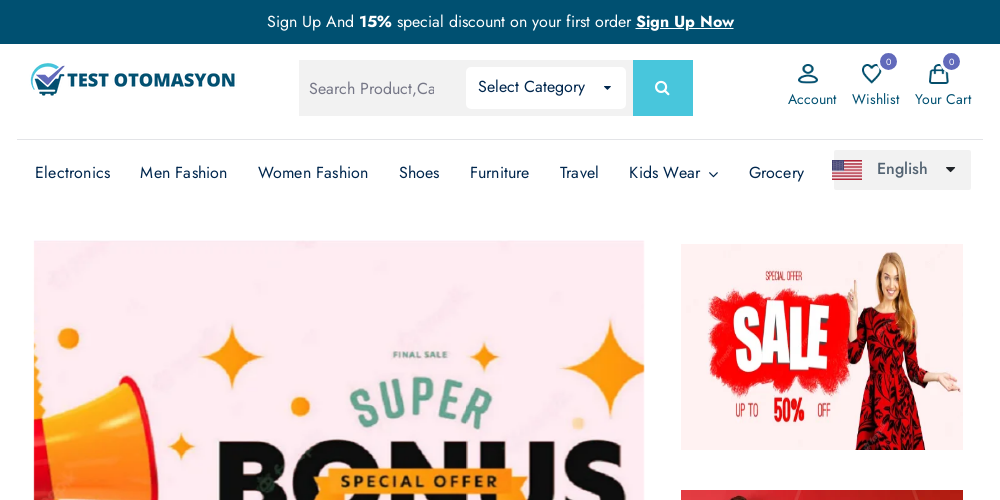

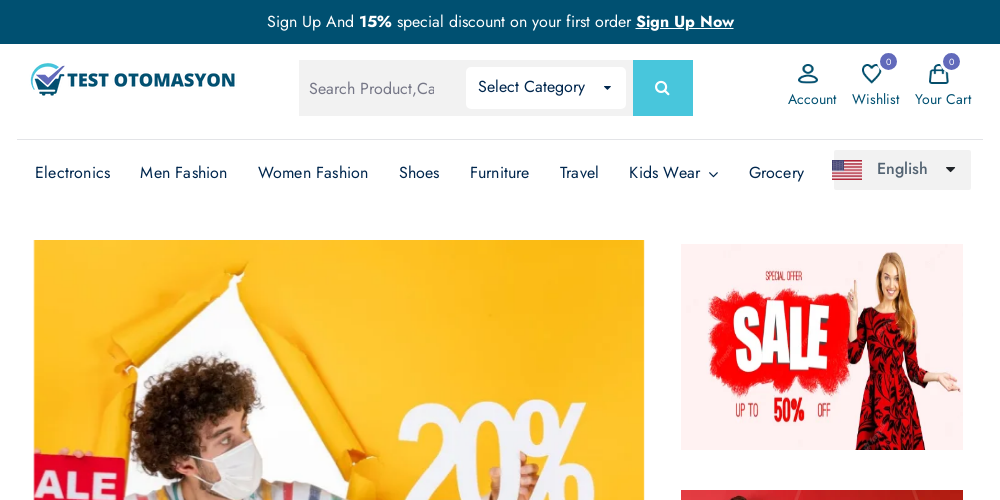